Tests handling of a JavaScript prompt dialog by entering text and accepting it

Starting URL: https://demoqa.com/alerts

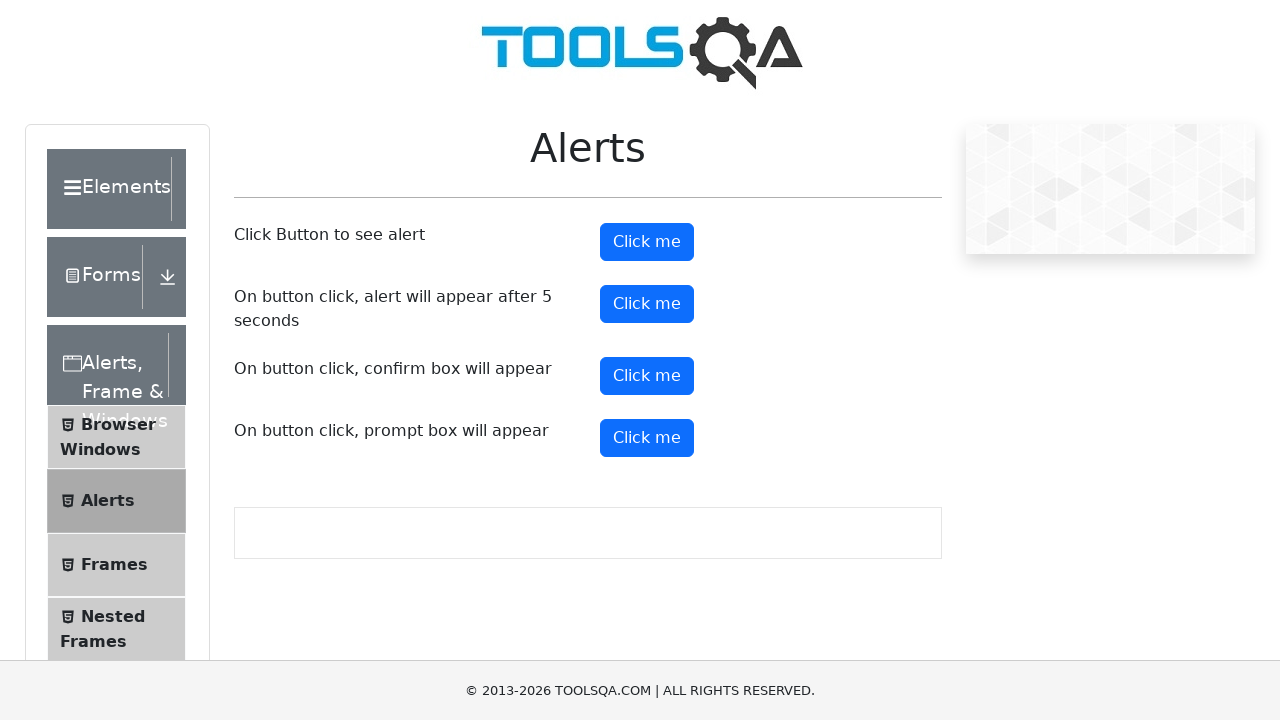

Set up dialog handler to accept prompt with 'qwerty'
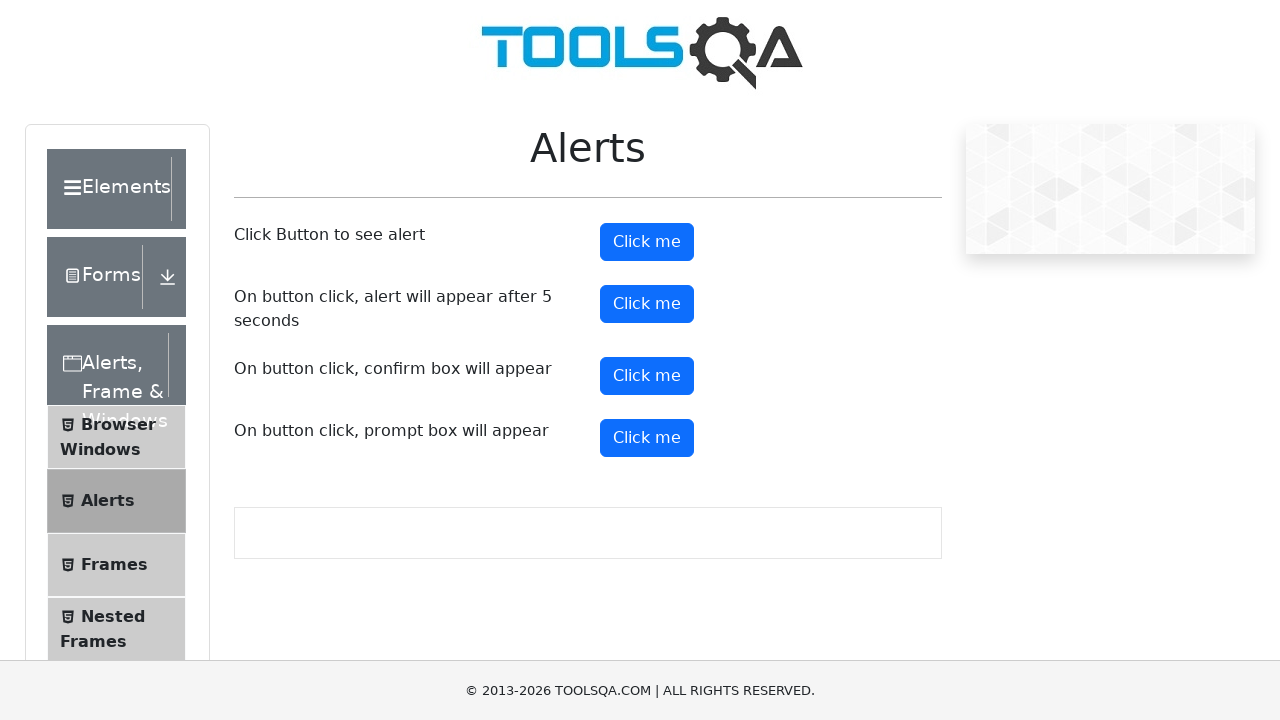

Scrolled prompt button into view
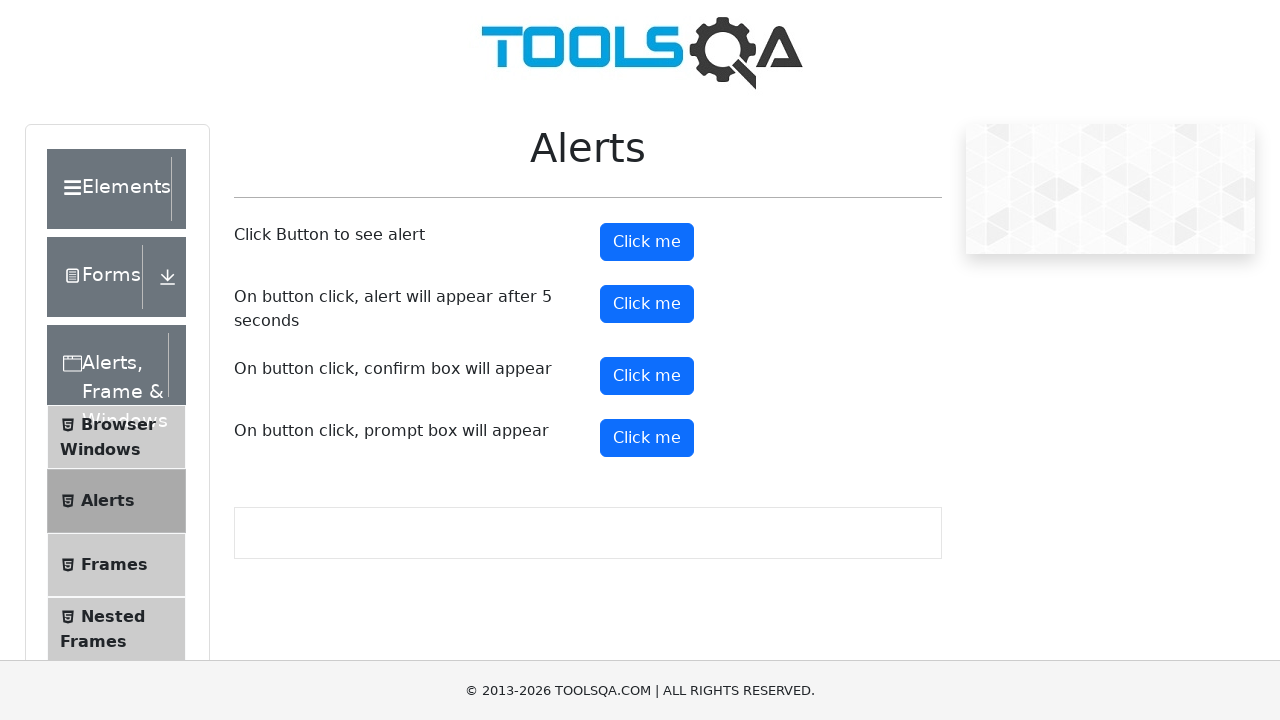

Clicked prompt button to trigger dialog at (647, 438) on #promtButton
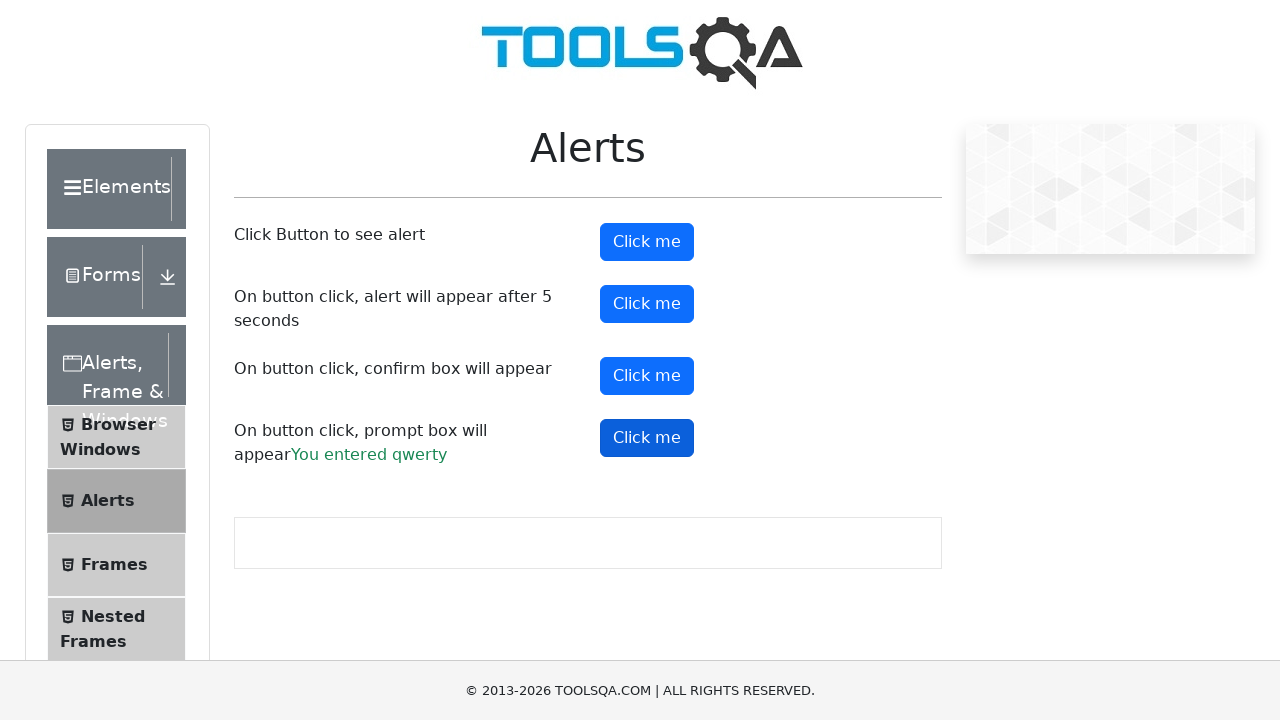

Prompt result text appeared on page
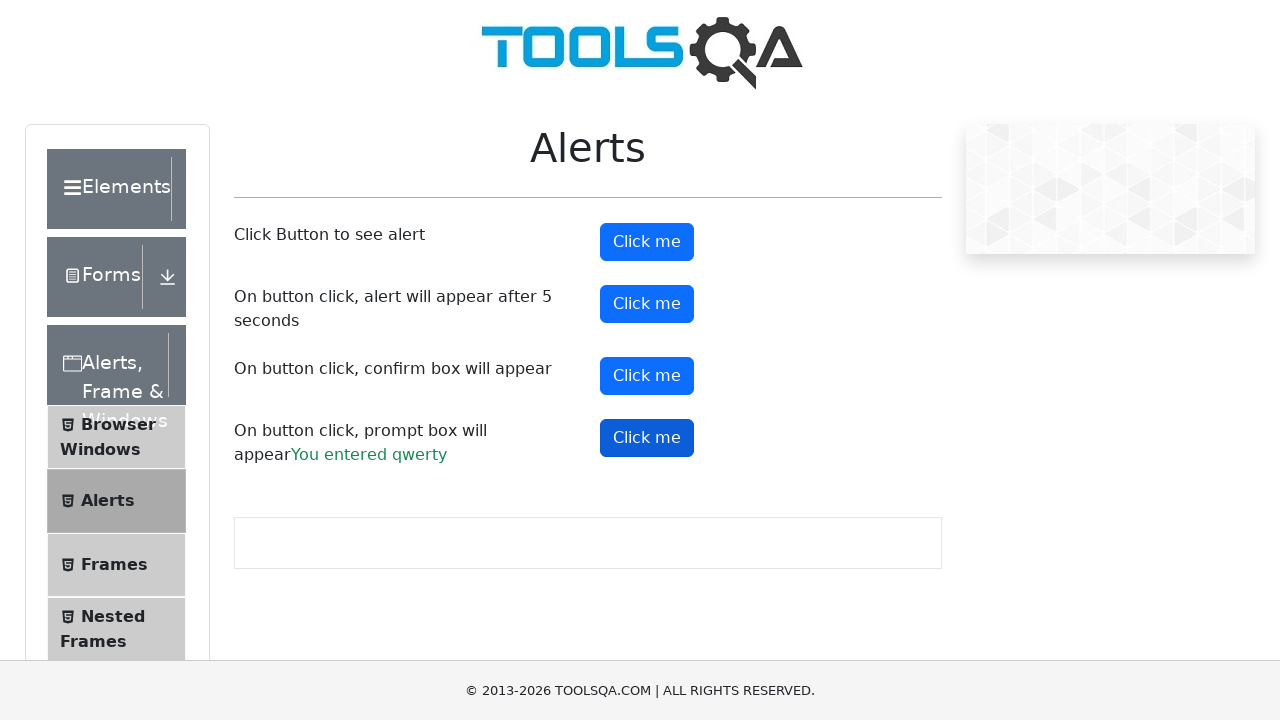

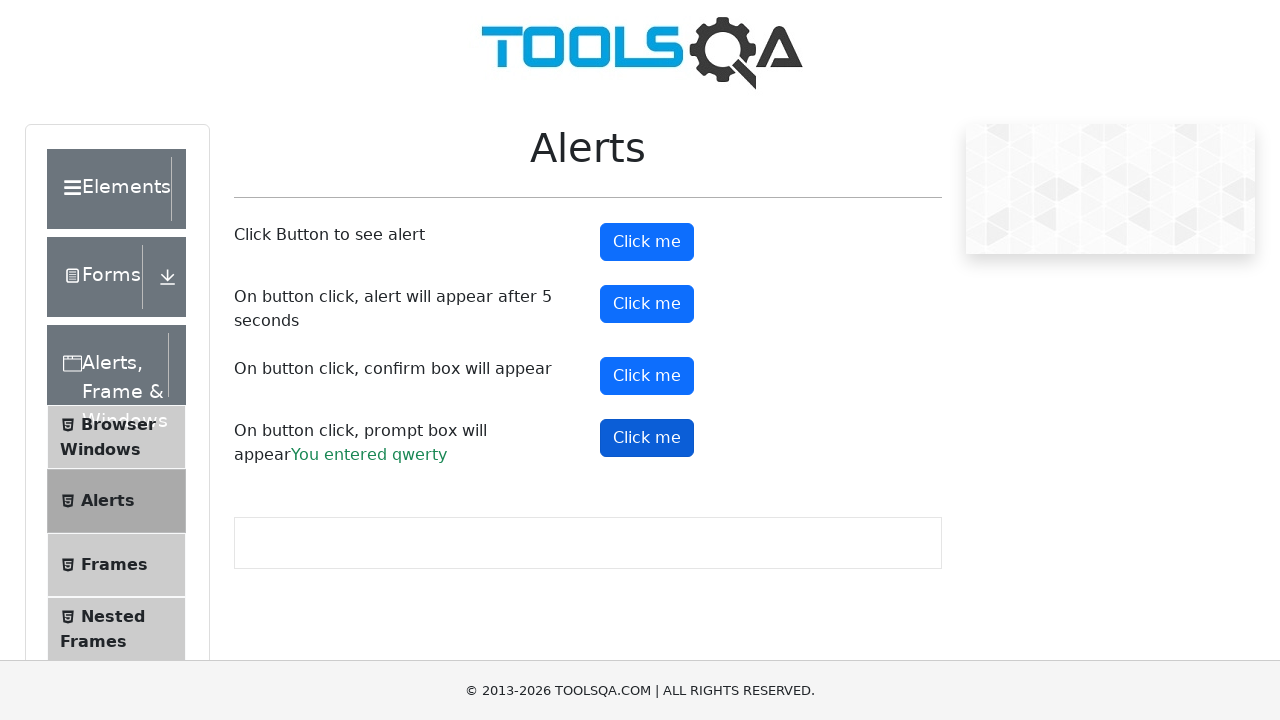